Tests the Typos page by navigating from the homepage, clicking on the Typos link, and verifying that the paragraph text is displayed correctly

Starting URL: https://the-internet.herokuapp.com/

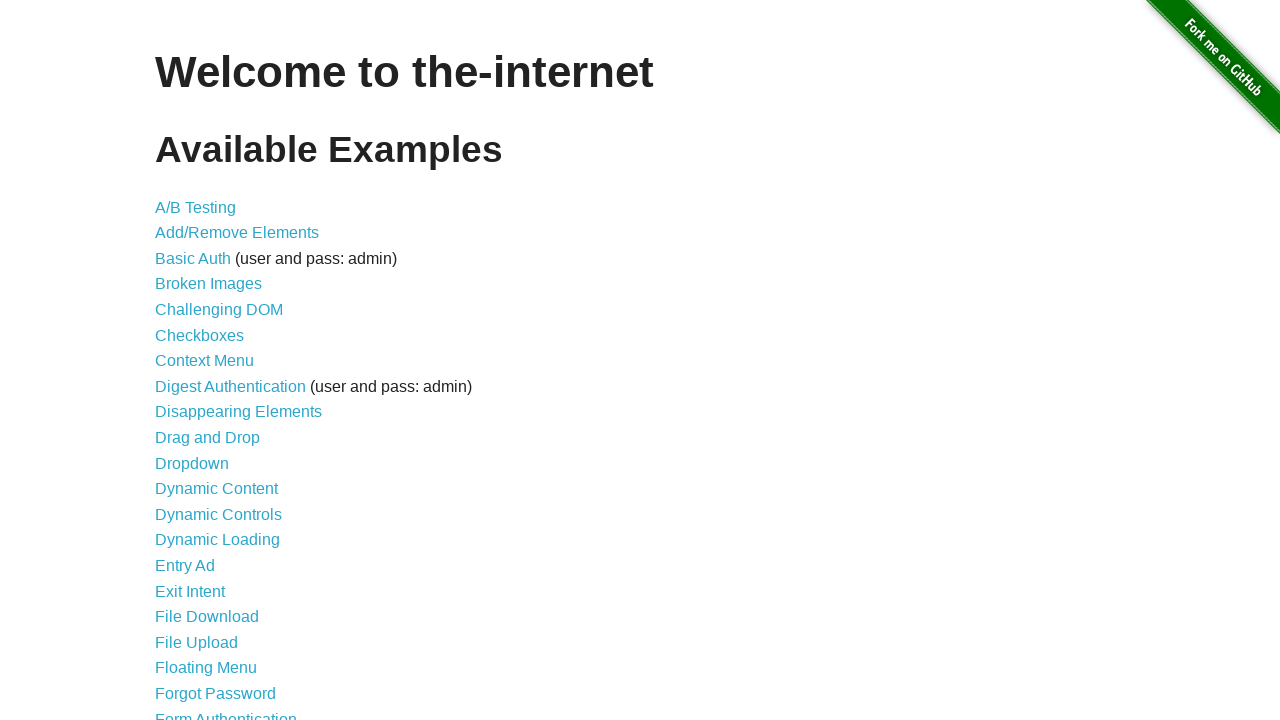

Navigated to the Internet homepage
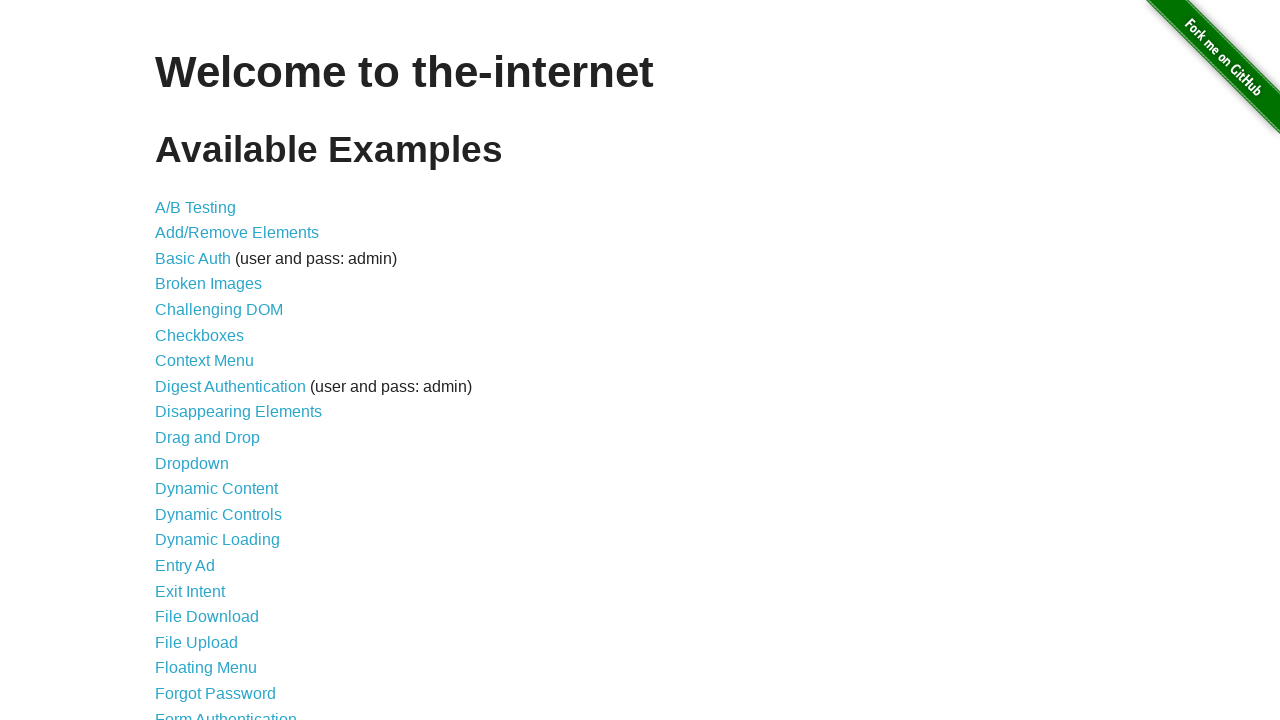

Clicked on the Typos link at (176, 625) on xpath=//a[normalize-space()='Typos']
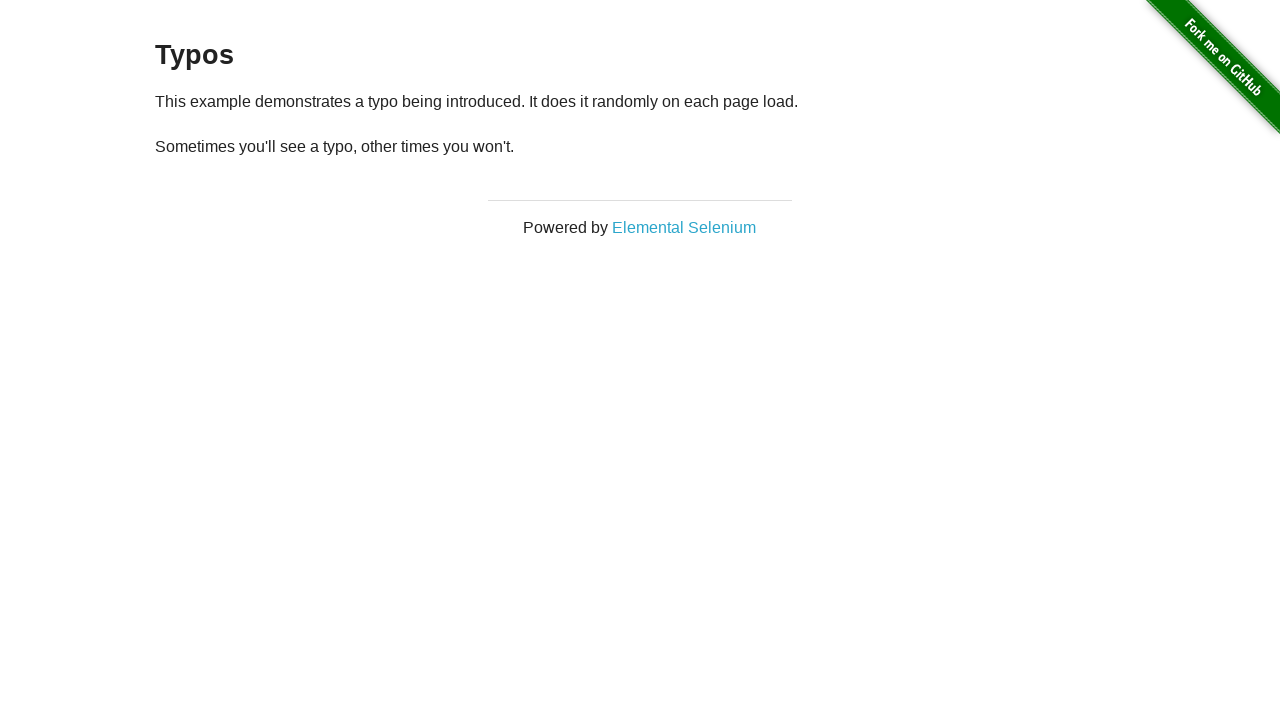

Paragraph element loaded on Typos page
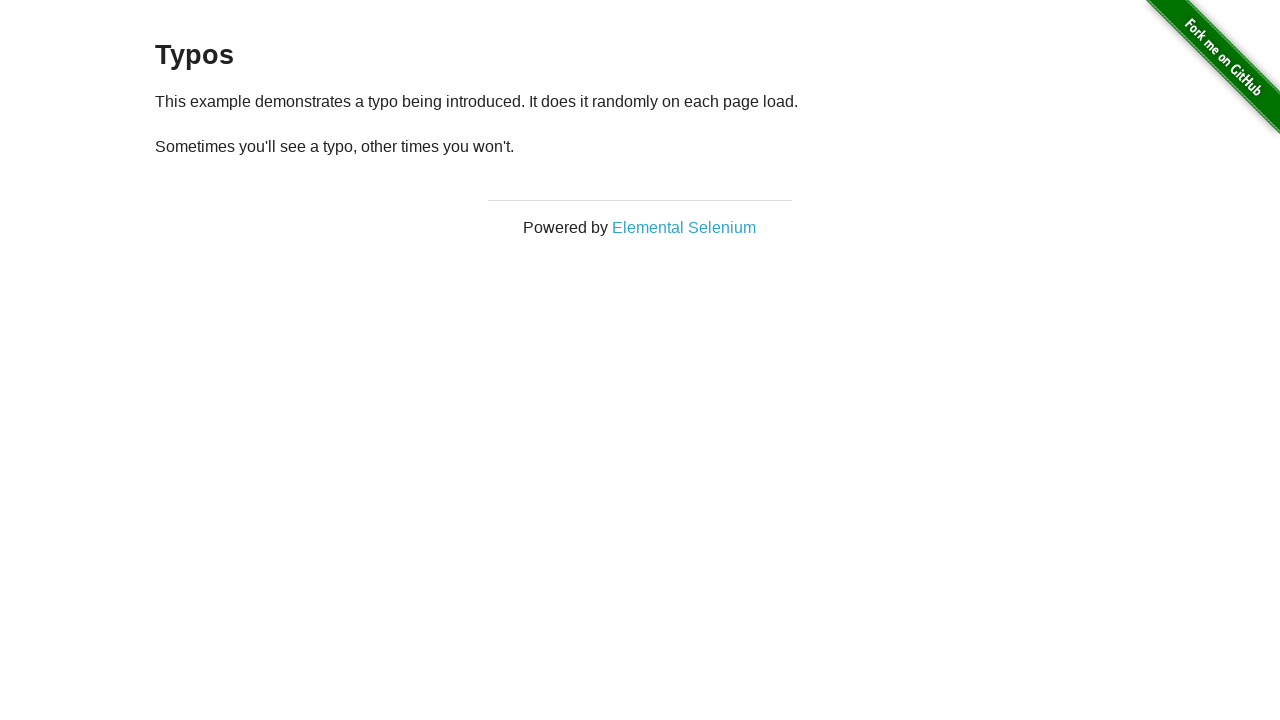

Located first paragraph element
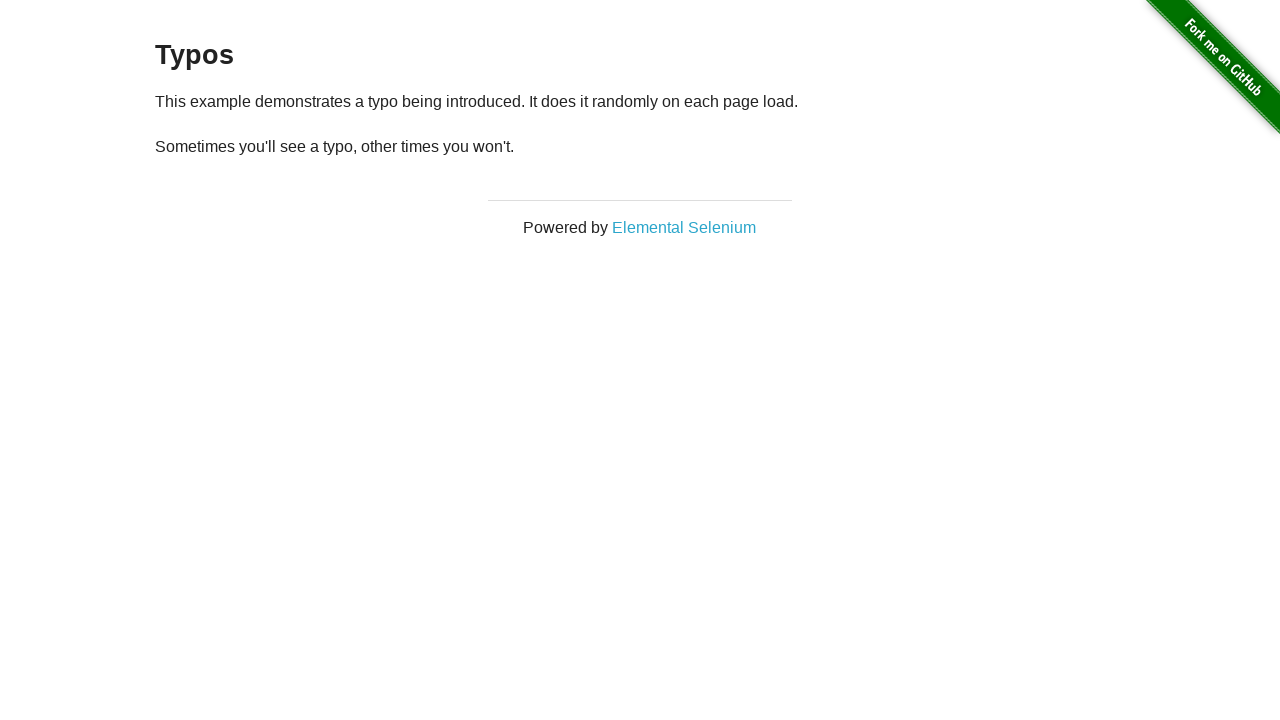

Verified paragraph text is displayed correctly
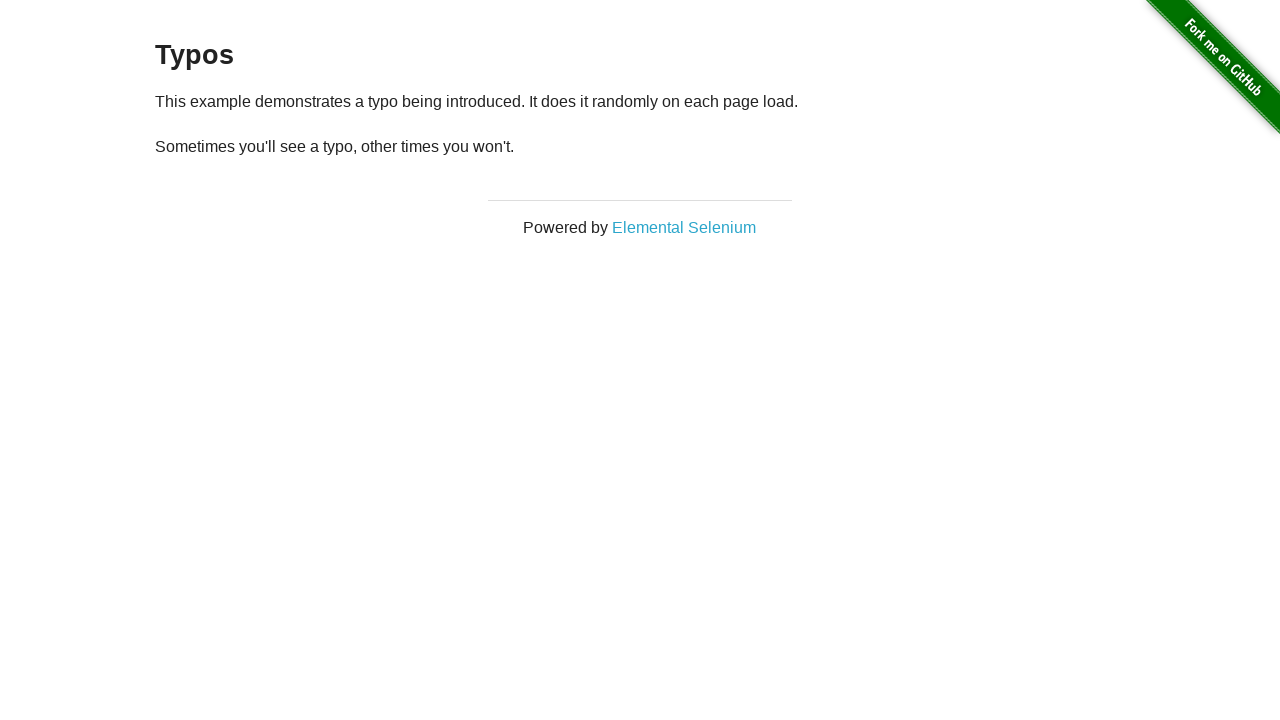

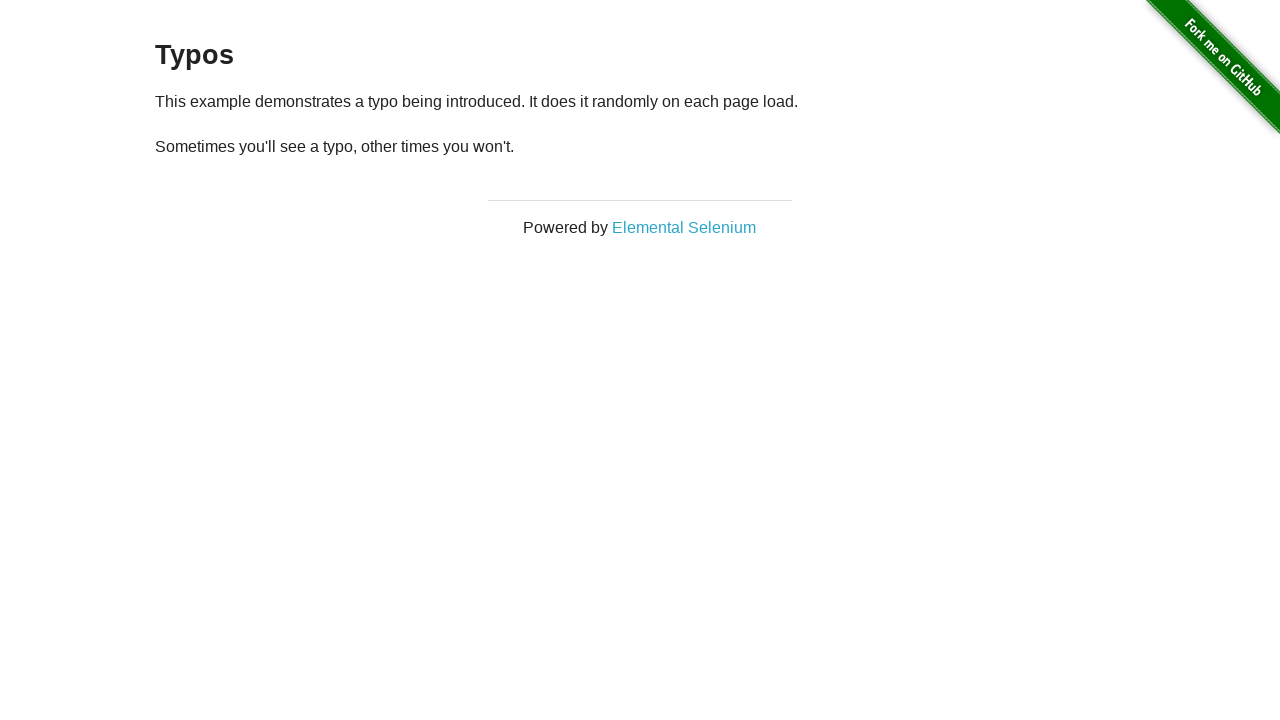